Tests multi-tab browser functionality by opening a new tab, navigating to a different page, extracting text from a course link, switching back to the original tab, and entering the extracted text into a form field.

Starting URL: https://rahulshettyacademy.com/angularpractice/

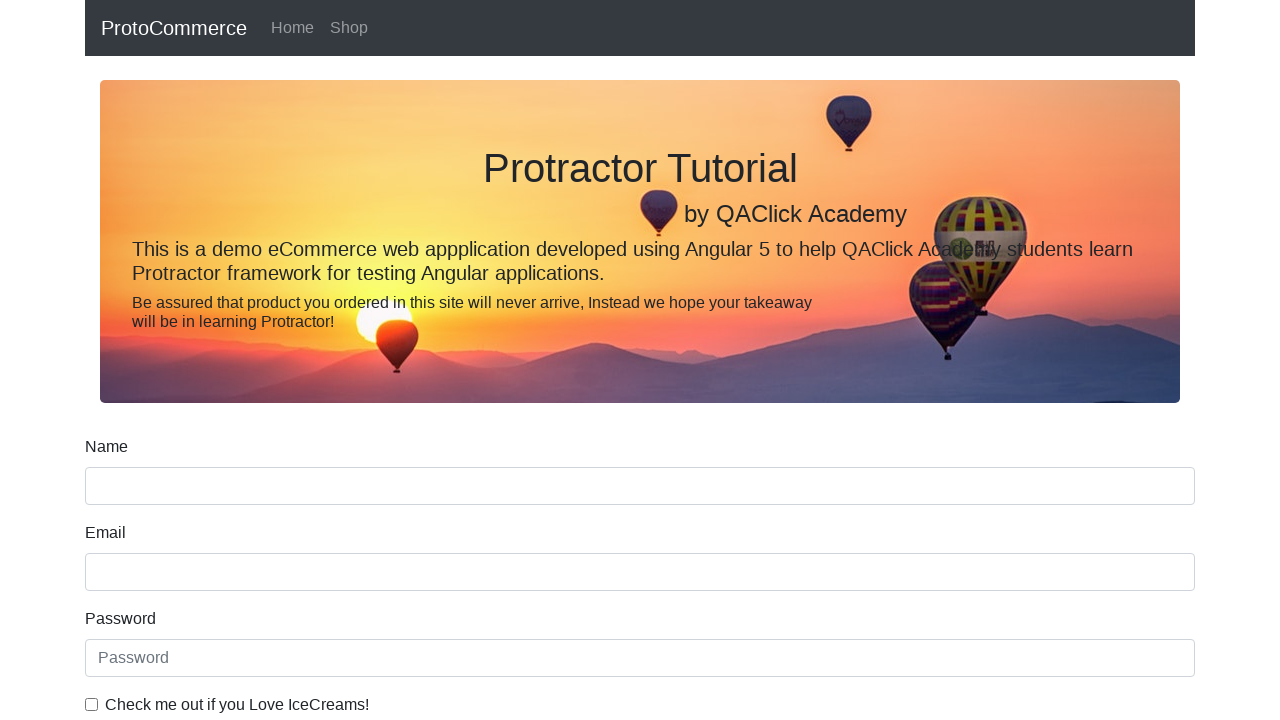

Opened a new tab
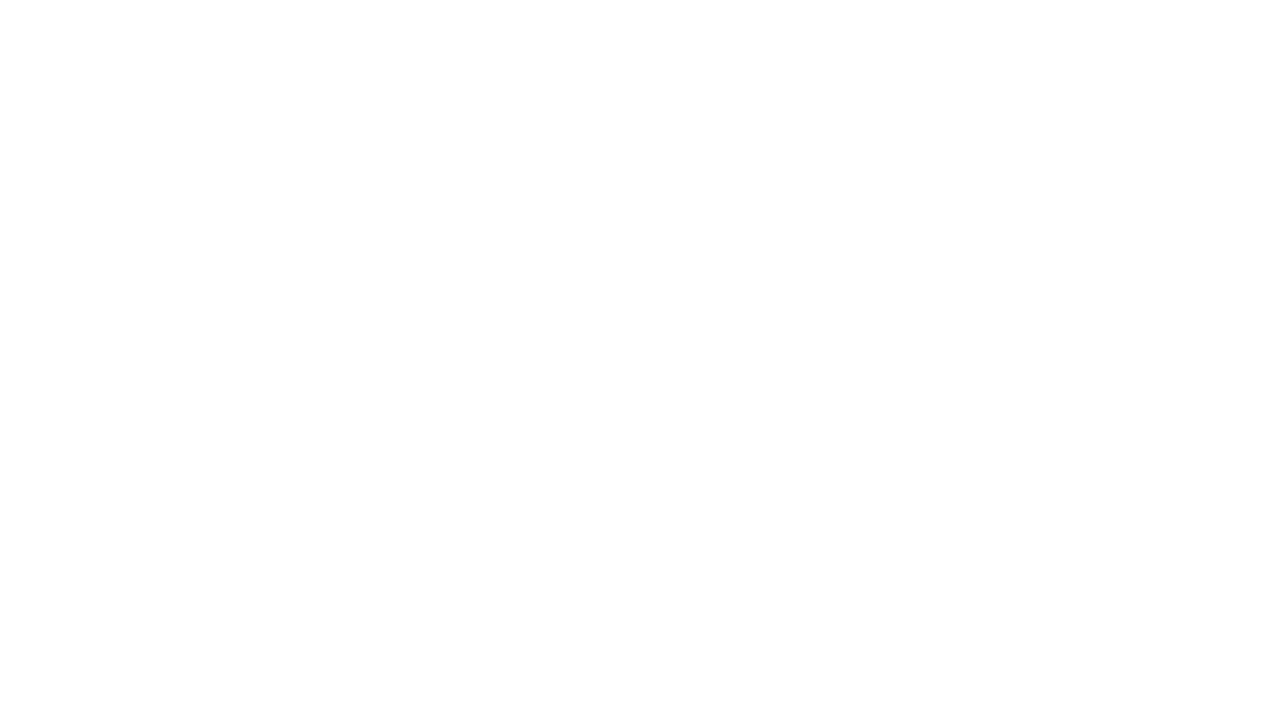

Navigated to Rahul Shetty Academy courses page in new tab
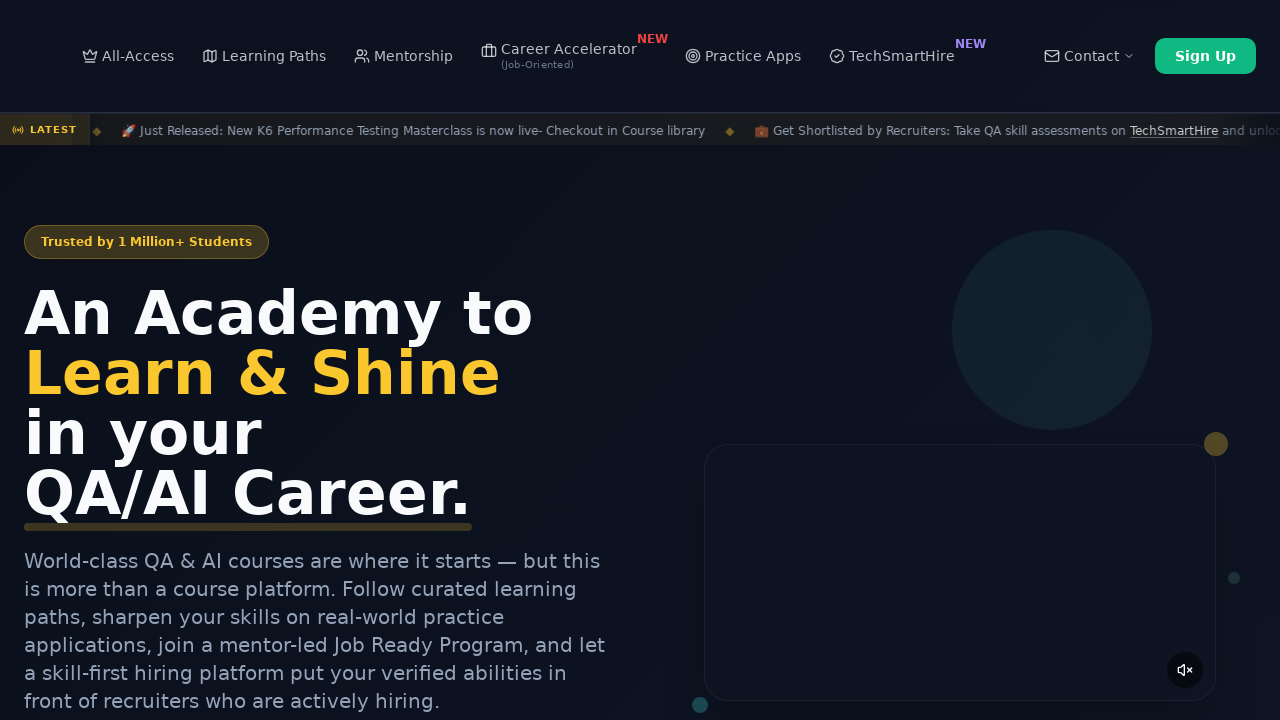

Course links loaded on new tab
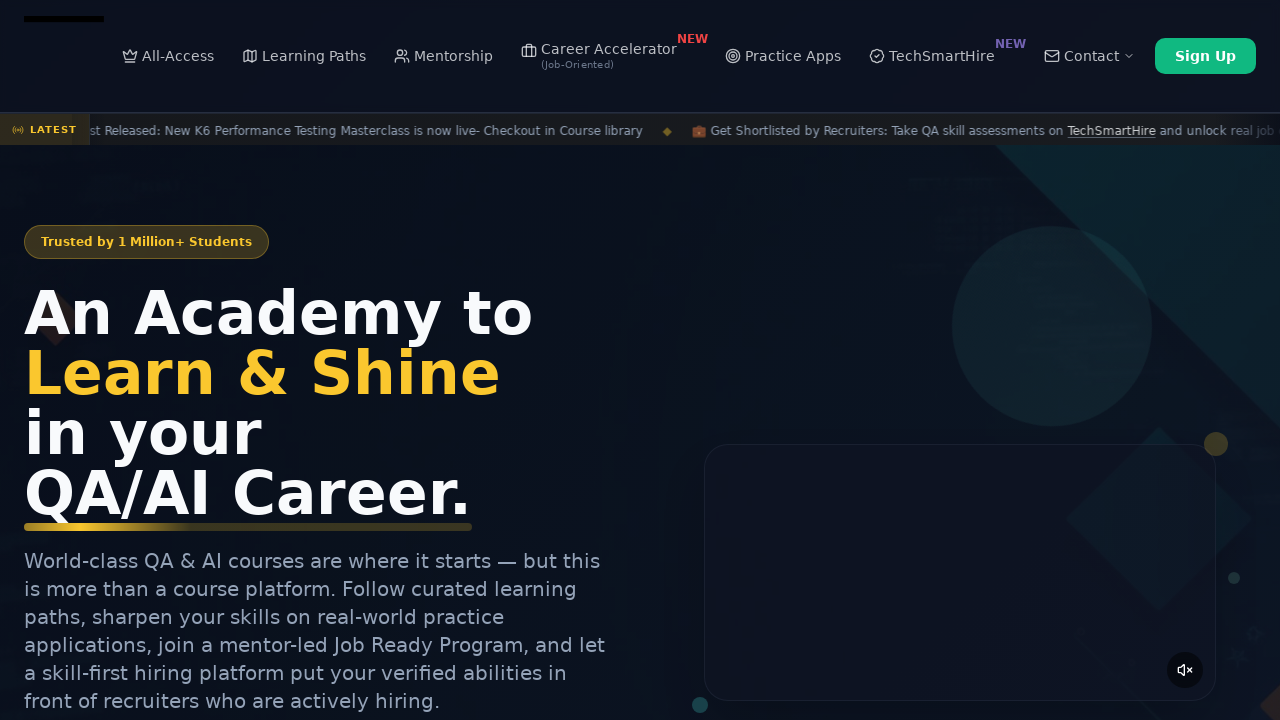

Located course link elements
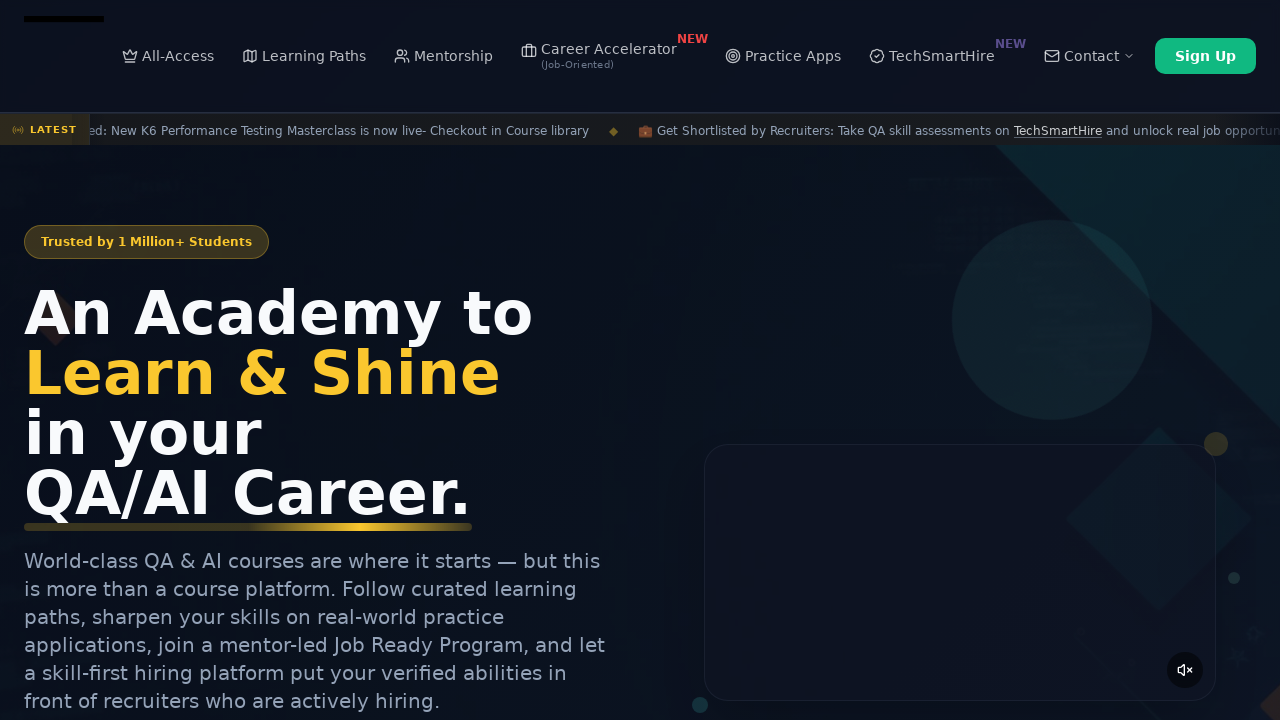

Extracted text from second course link: Playwright Testing
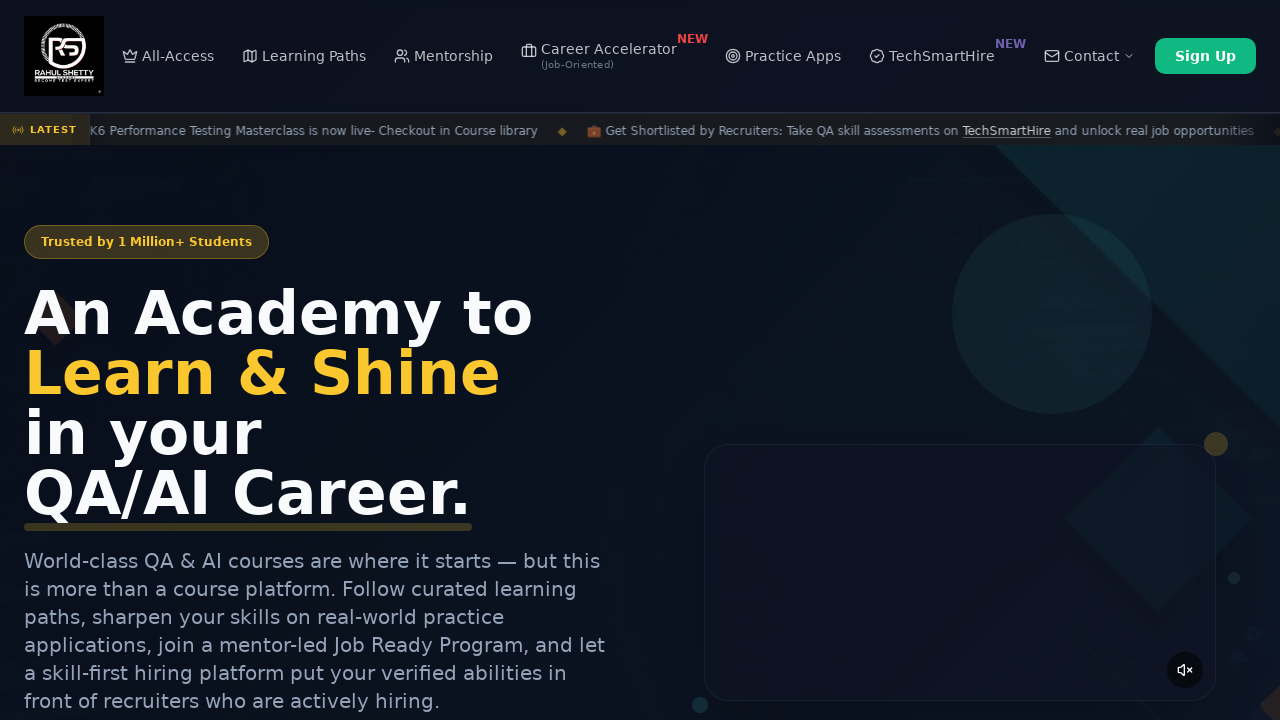

Switched back to original tab and filled name field with extracted course text on input[name='name']
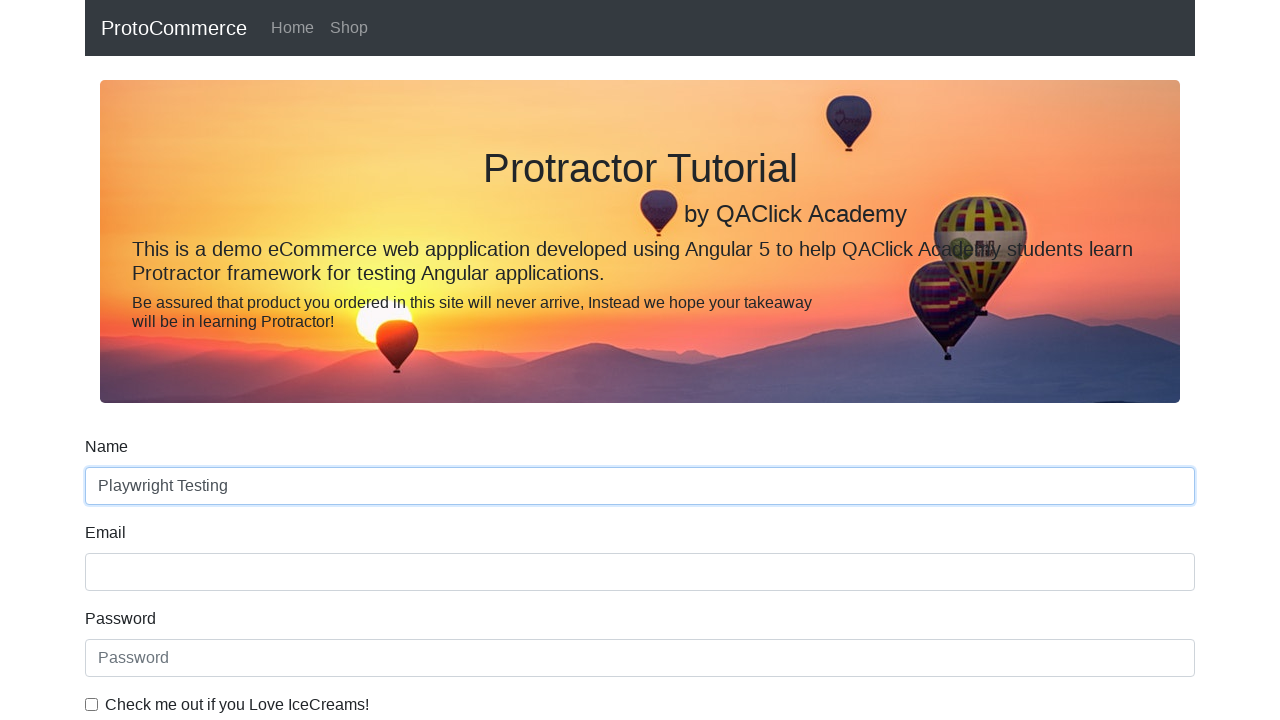

Closed the new tab
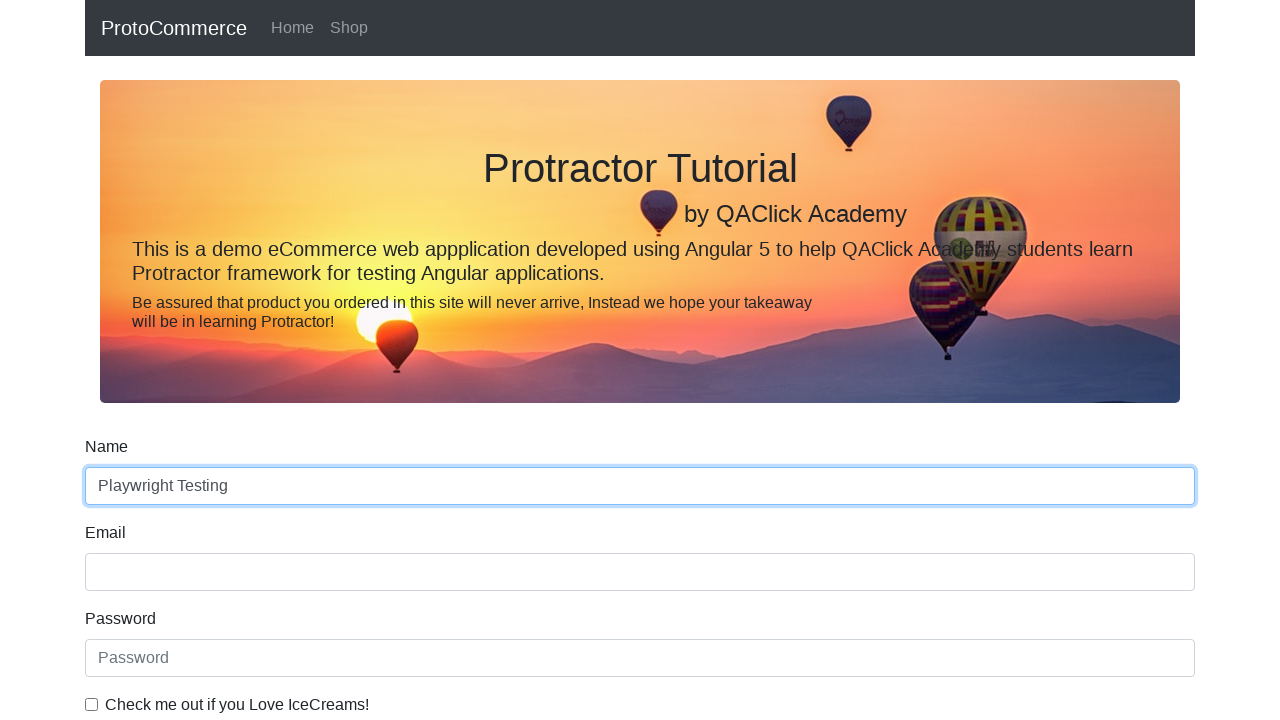

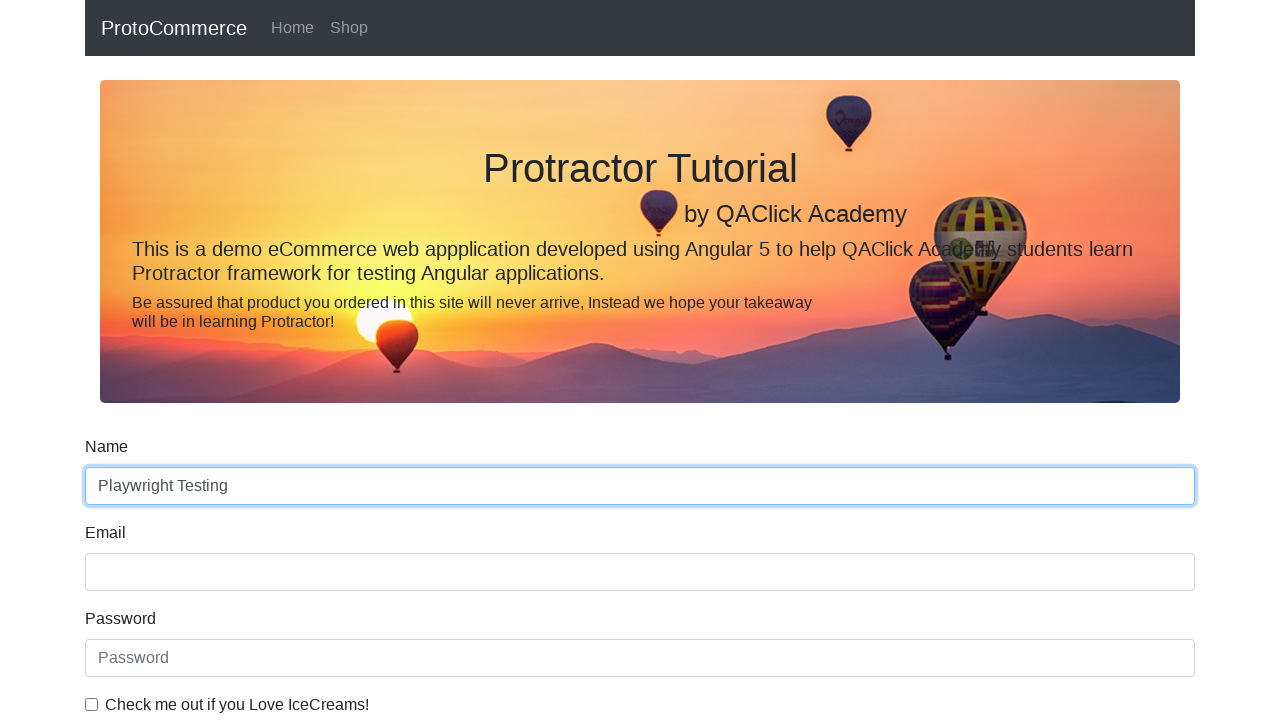